Tests flight booking dropdown functionality on SpiceJet website by selecting departure and arrival cities from dropdown menus

Starting URL: https://spicejet.com

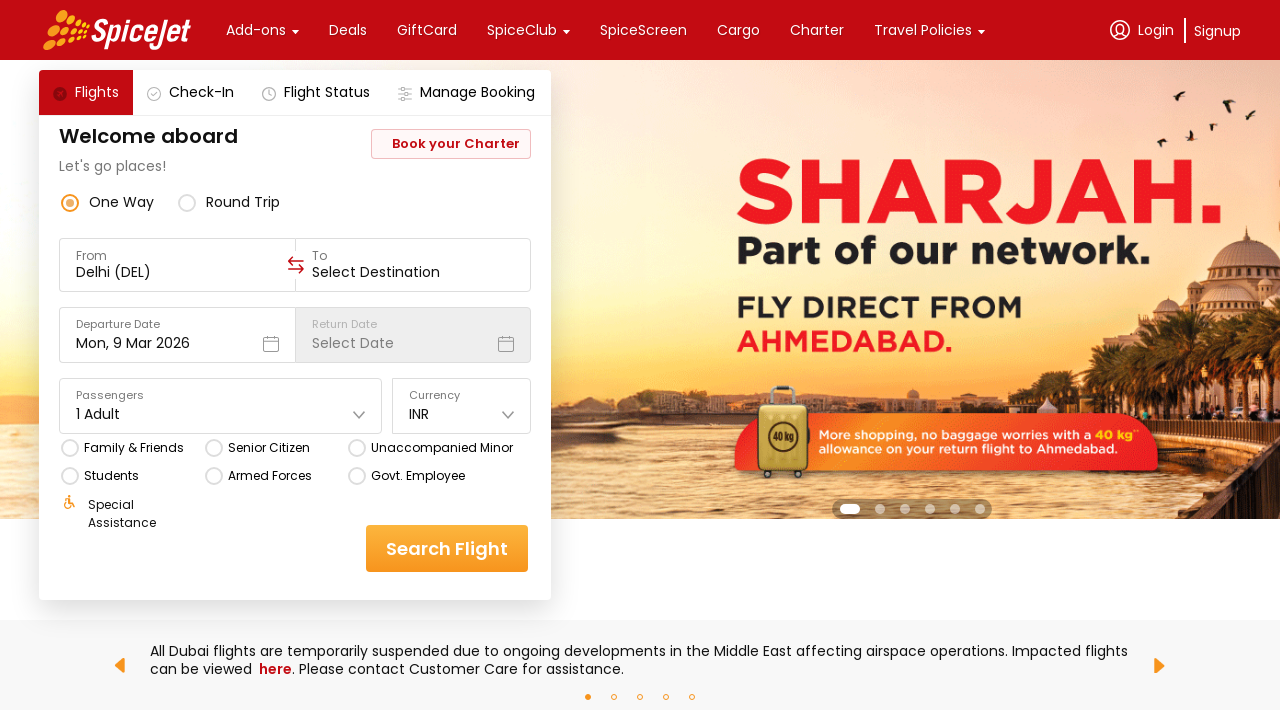

Clicked on departure city input field (Delhi DEL) at (178, 272) on xpath=//input[contains(@value,'Delhi (DEL)')]
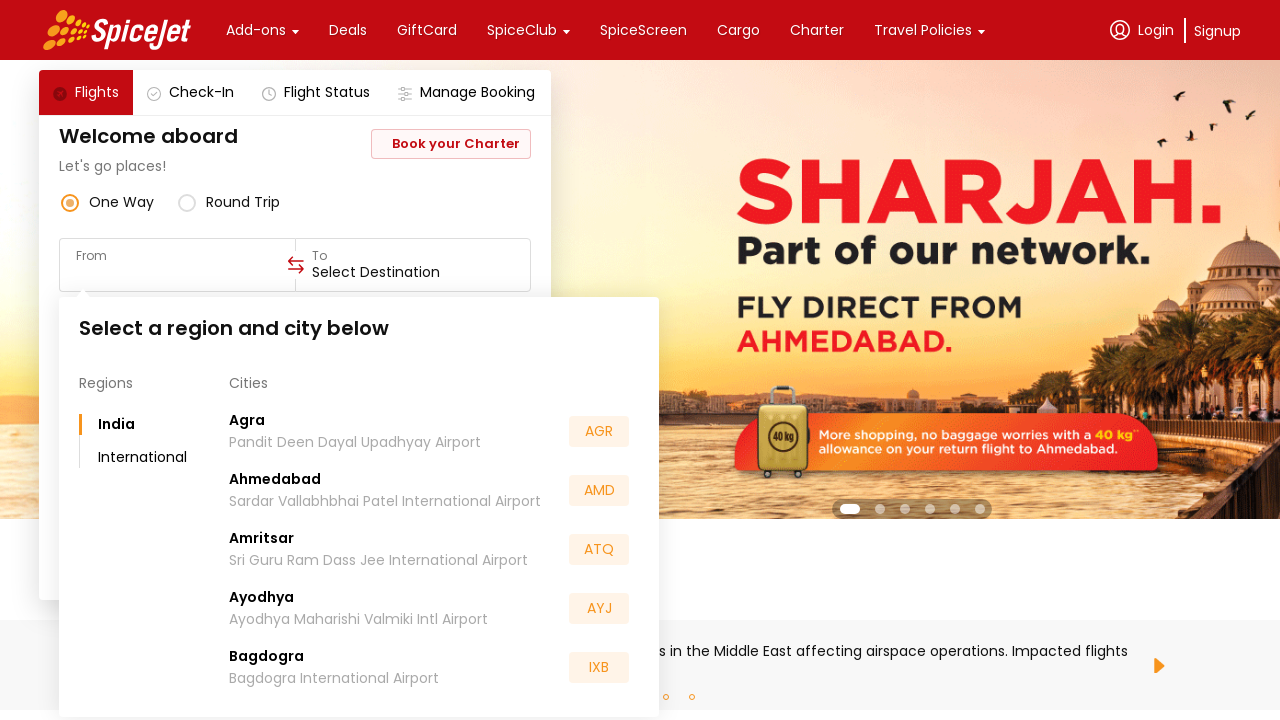

Waited 2 seconds for departure dropdown to appear
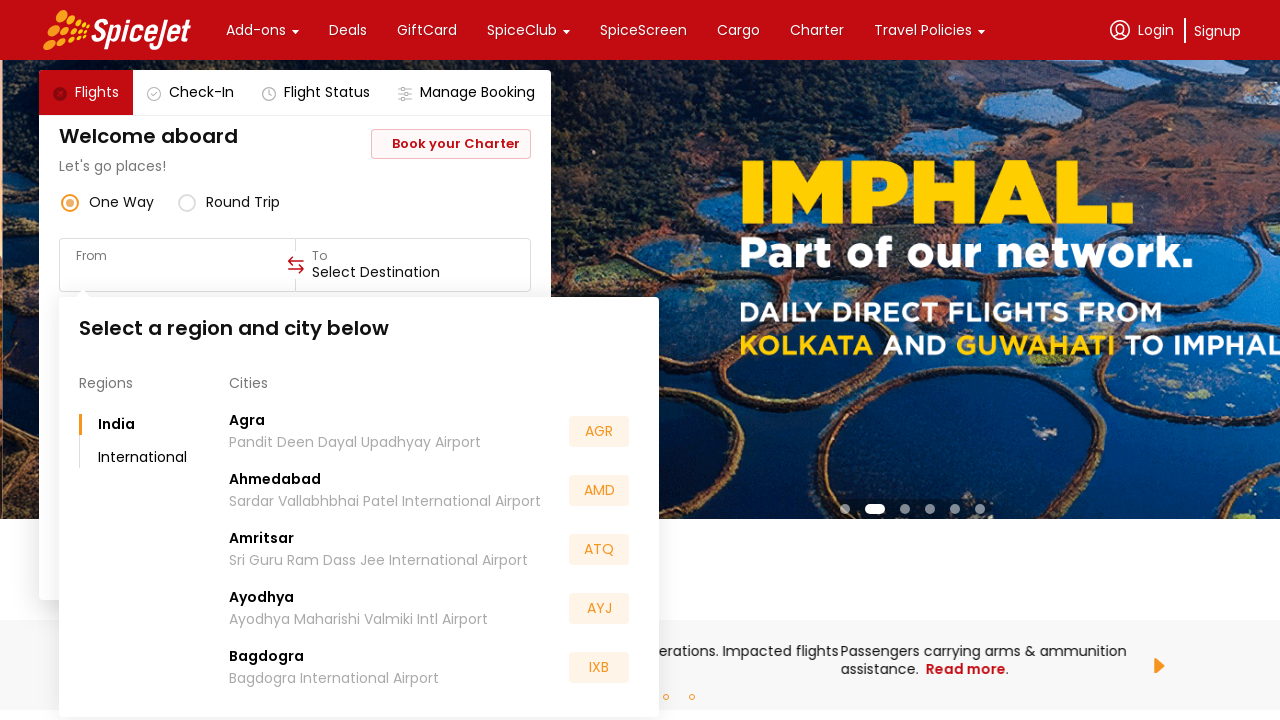

Selected Bangalore (BLR) as departure city from dropdown at (599, 552) on (//div[contains(.,'BLR')])[16]
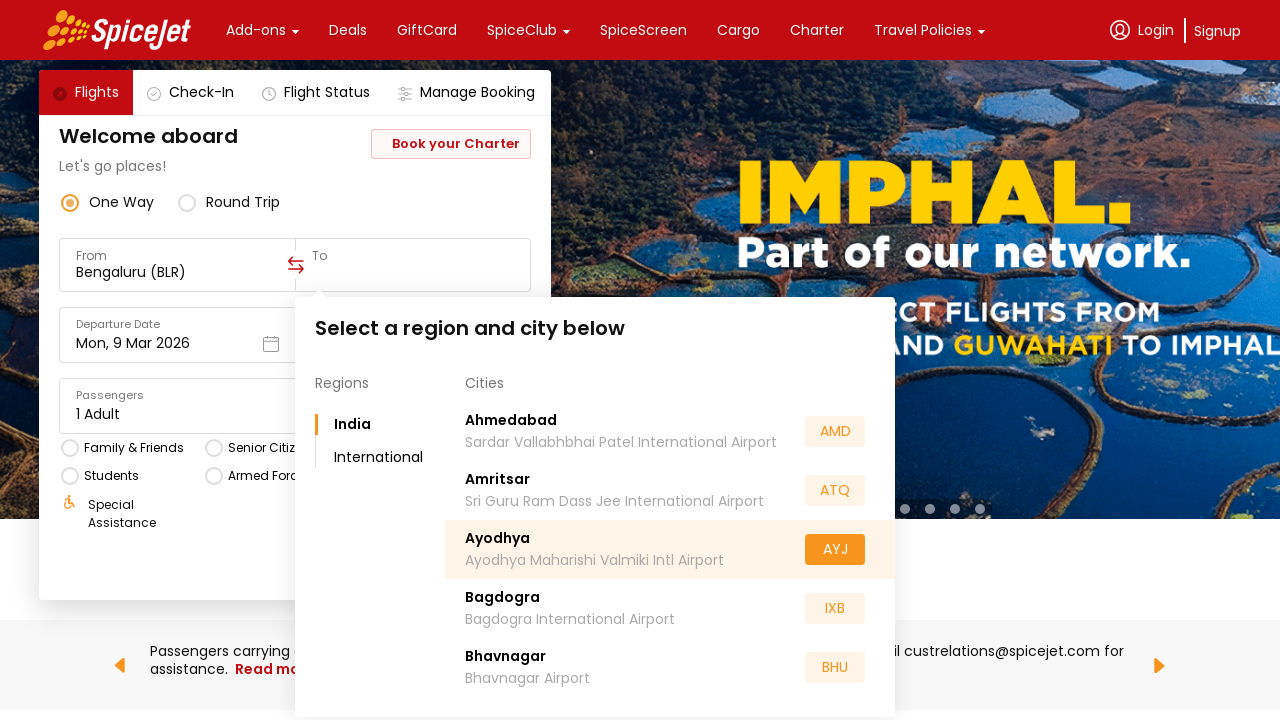

Waited 2 seconds for arrival city dropdown to appear
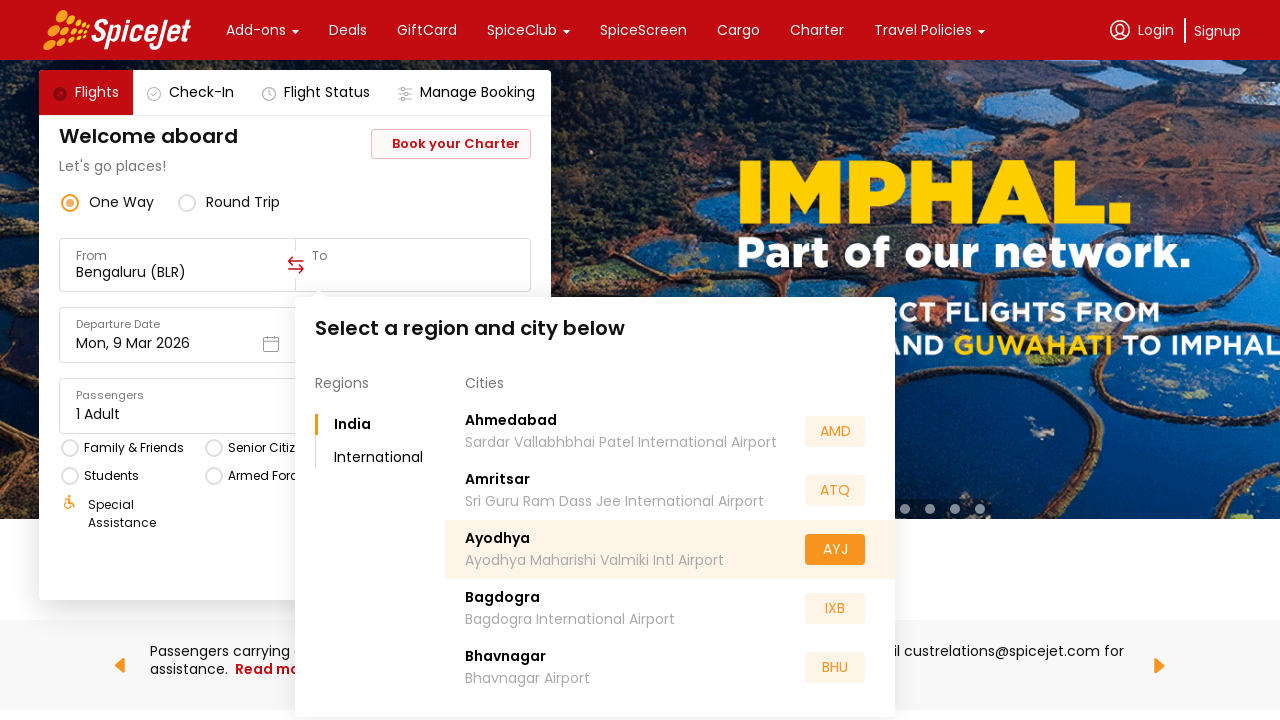

Selected Chennai (MAA) as arrival city from dropdown at (835, 552) on (//div[contains(.,'MAA')])[17]
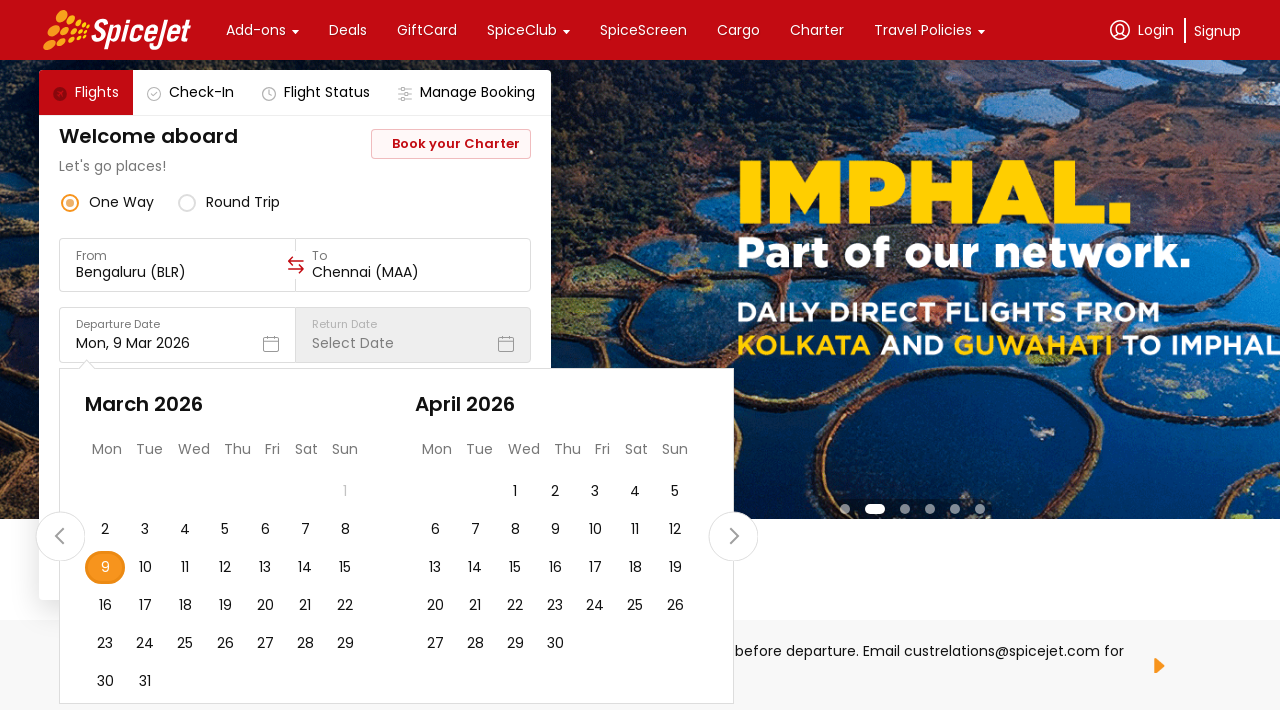

Clicked search button to submit flight booking query at (256, 30) on .css-76zvg2.r-jwli3a.r-ubezar.r-16dba41
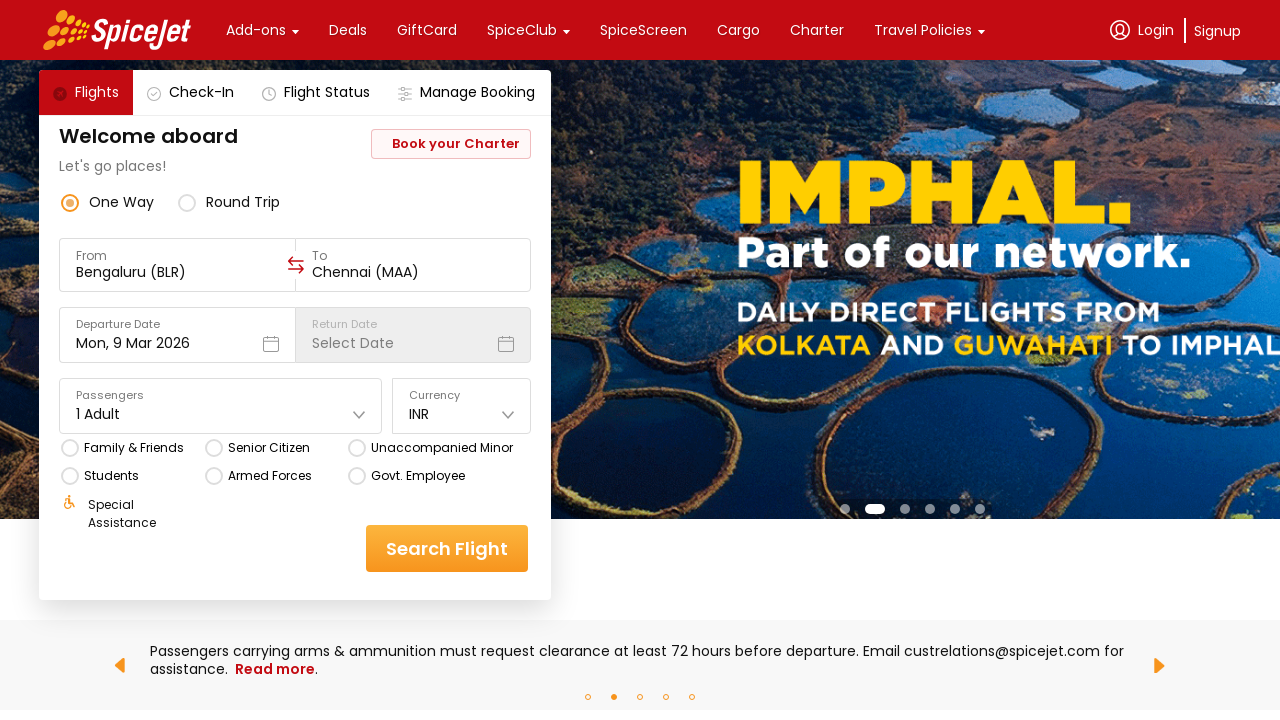

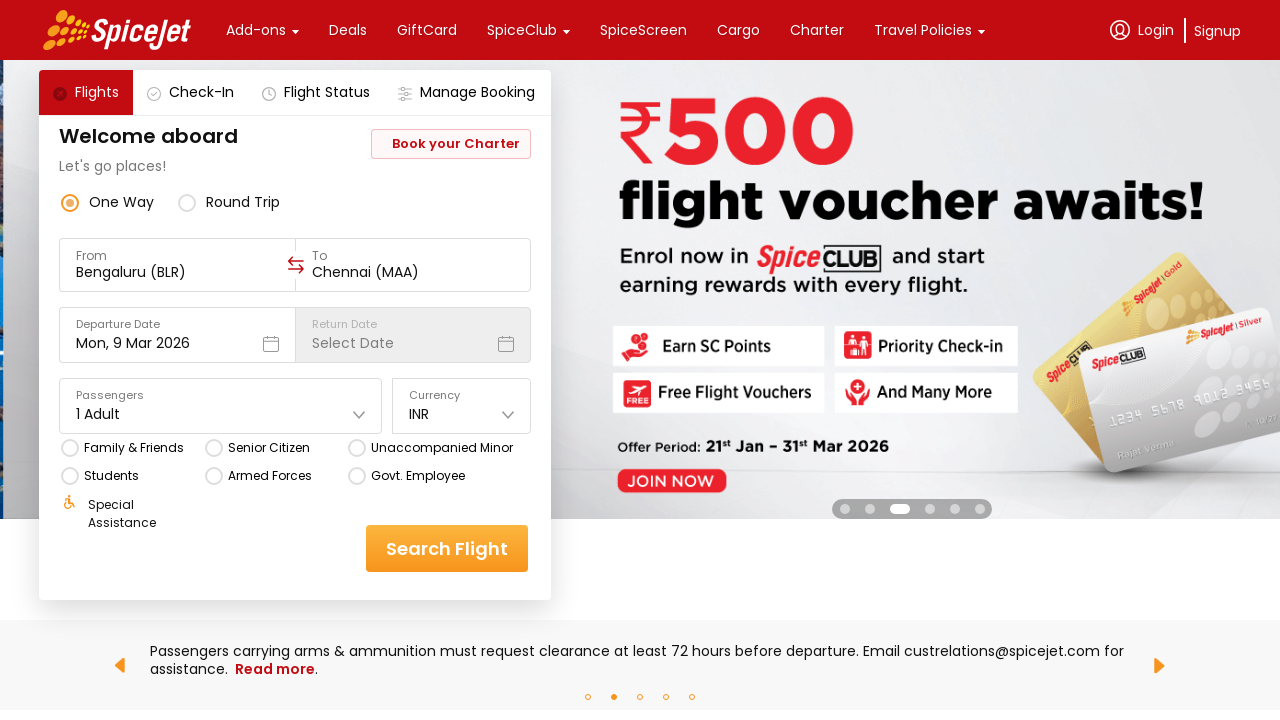